Tests the currency dropdown functionality by clicking on the currency selector and retrieving all available currency options

Starting URL: https://naveenautomationlabs.com/opencart/index.php?route=account/login

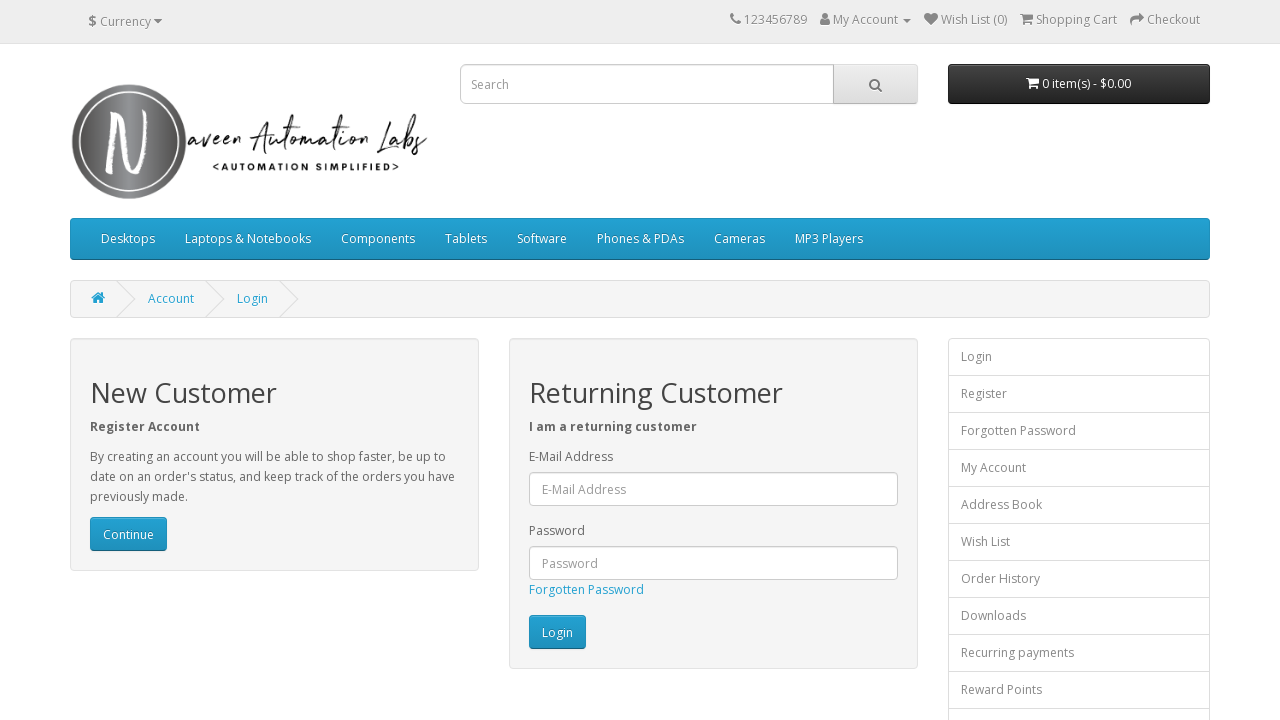

Clicked on currency dropdown button at (125, 21) on xpath=//button[@data-toggle='dropdown']/parent::div[@class='btn-group']
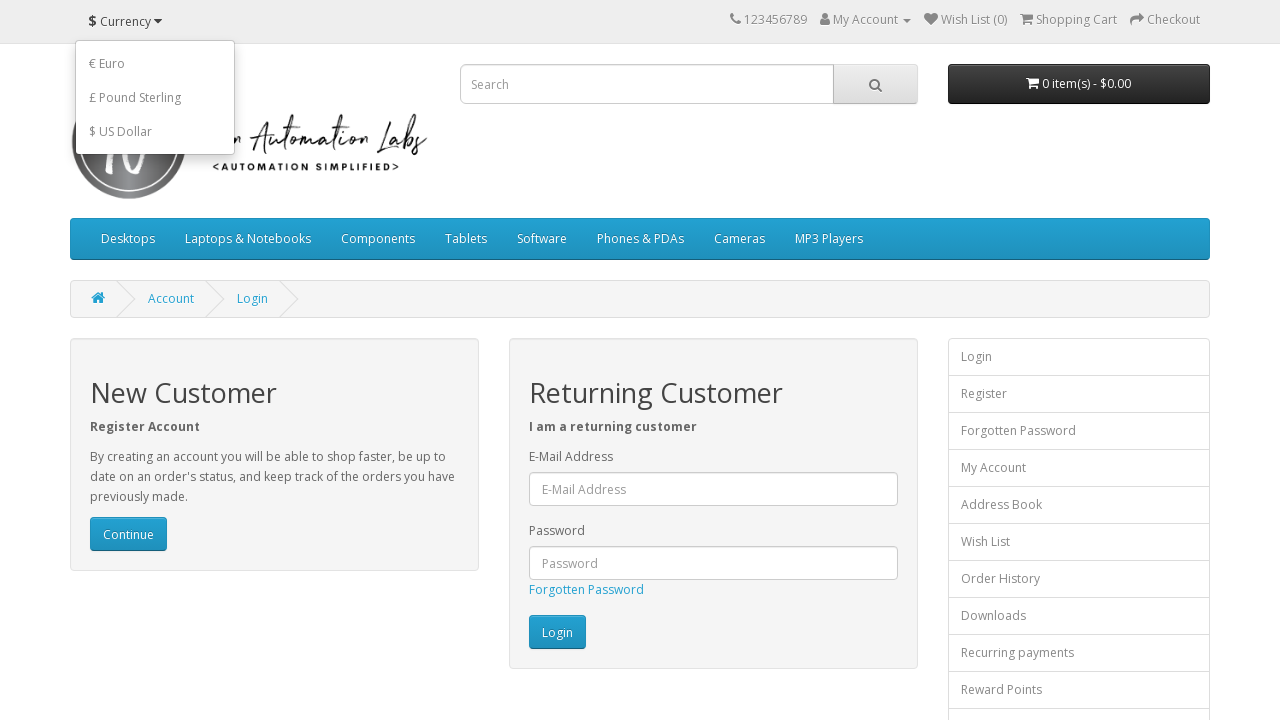

Currency dropdown menu loaded and became visible
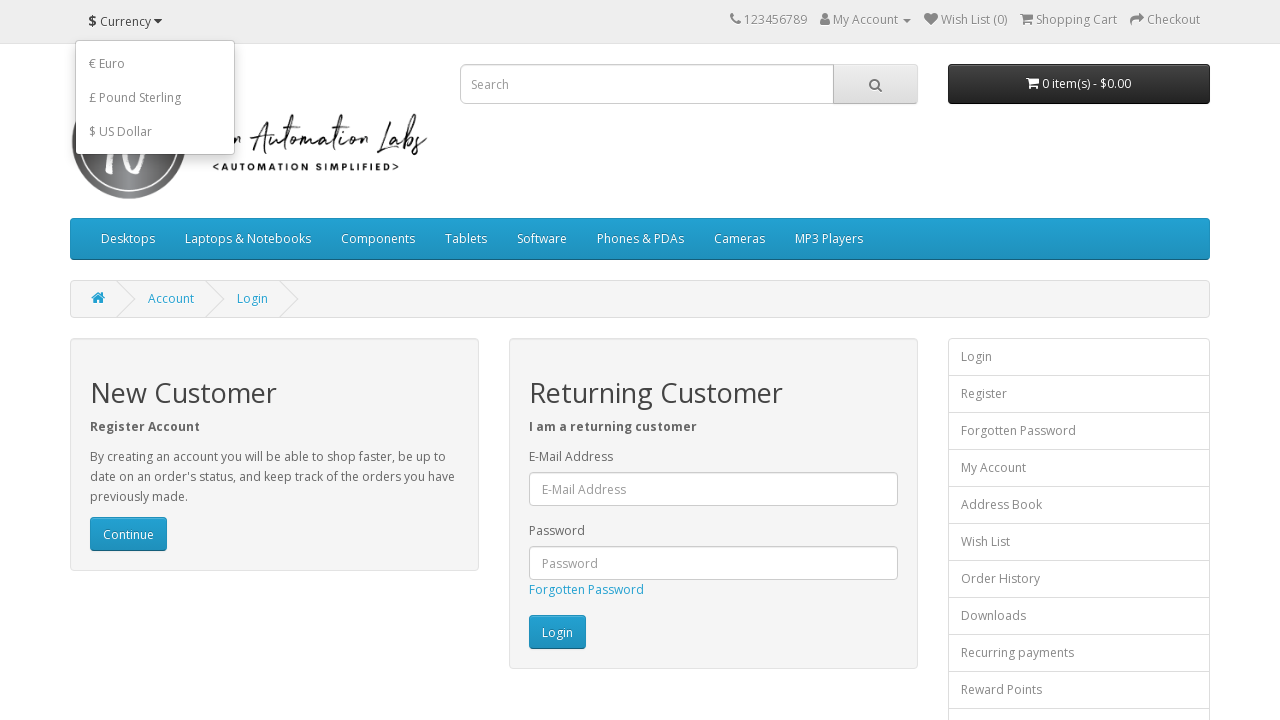

Retrieved all currency option elements from dropdown
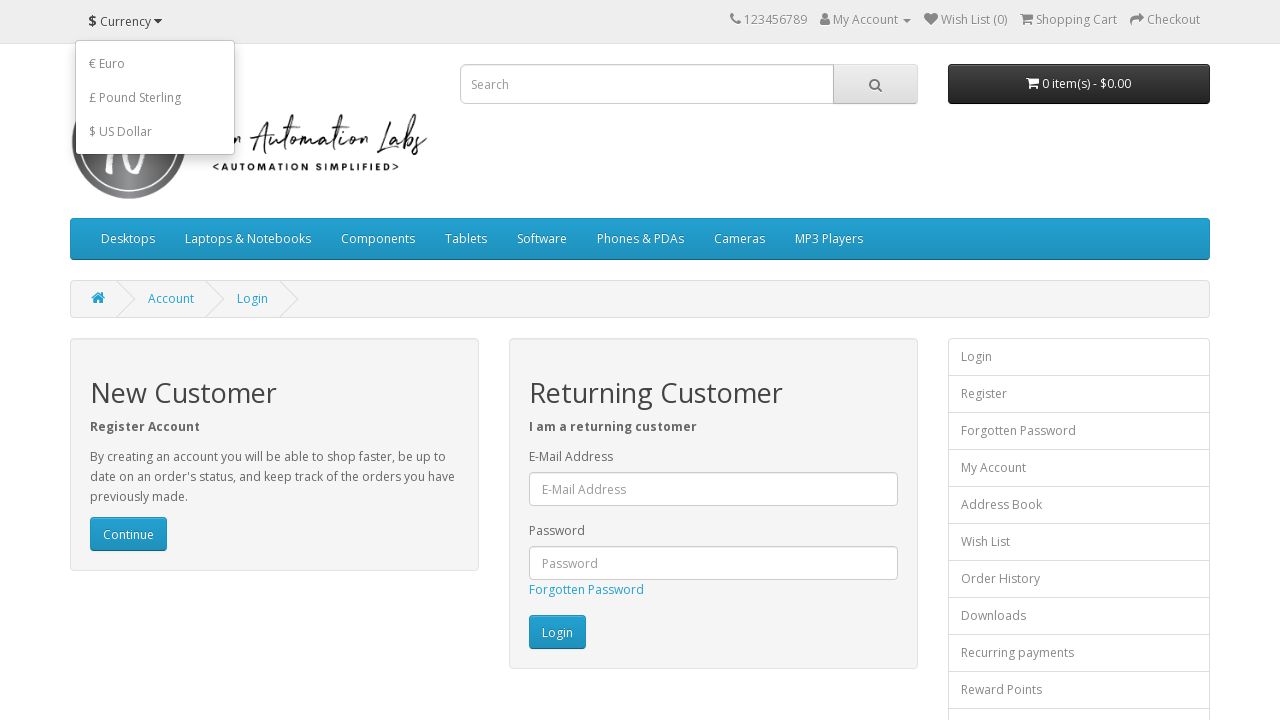

Printed currency option: € Euro
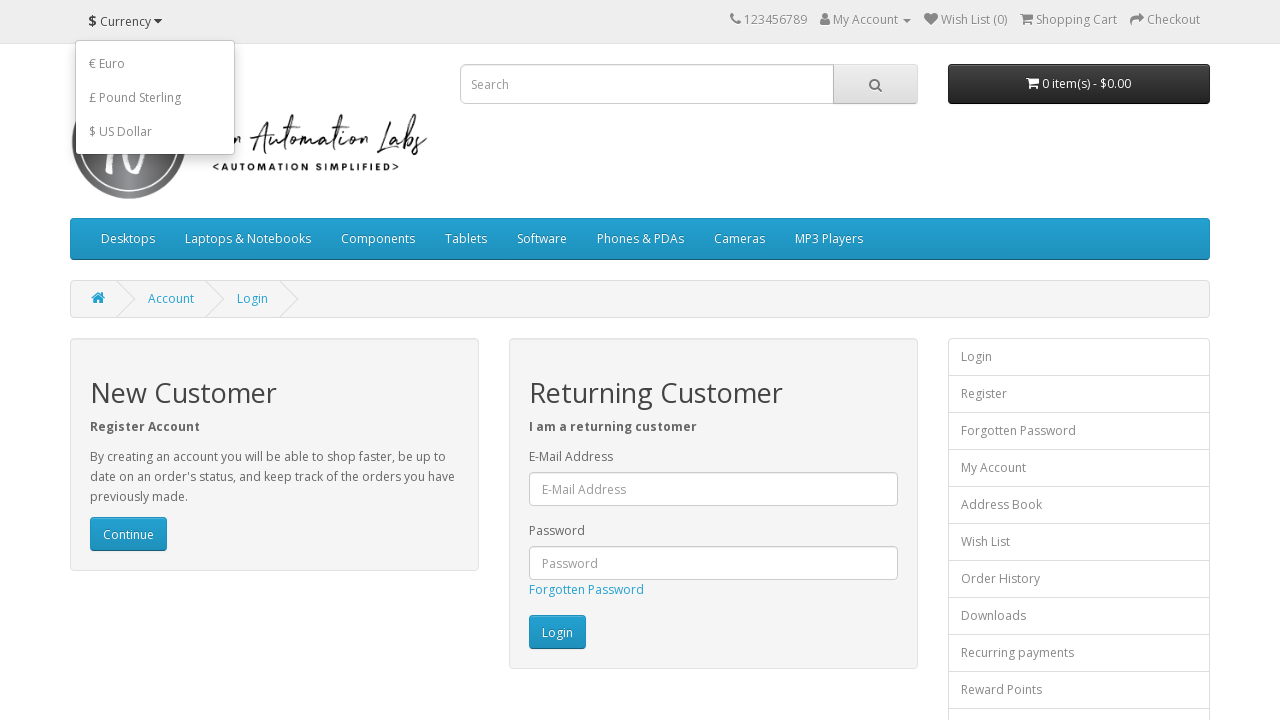

Printed currency option: £ Pound Sterling
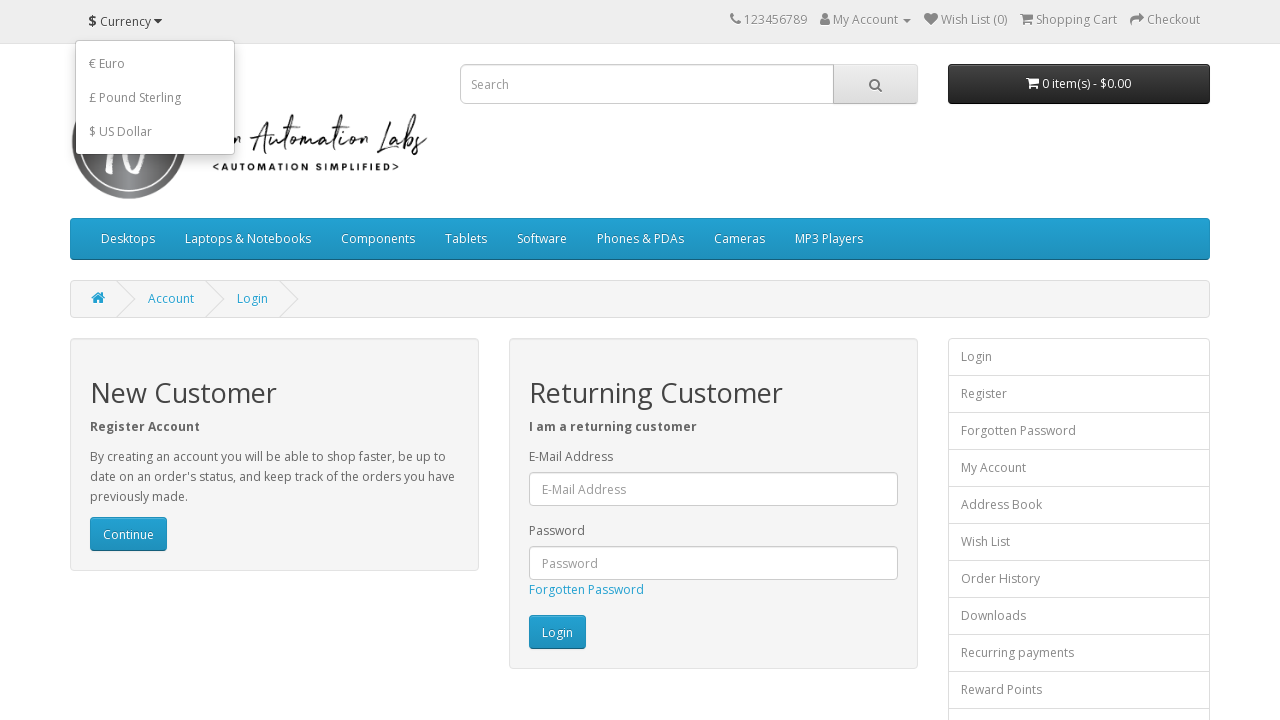

Printed currency option: $ US Dollar
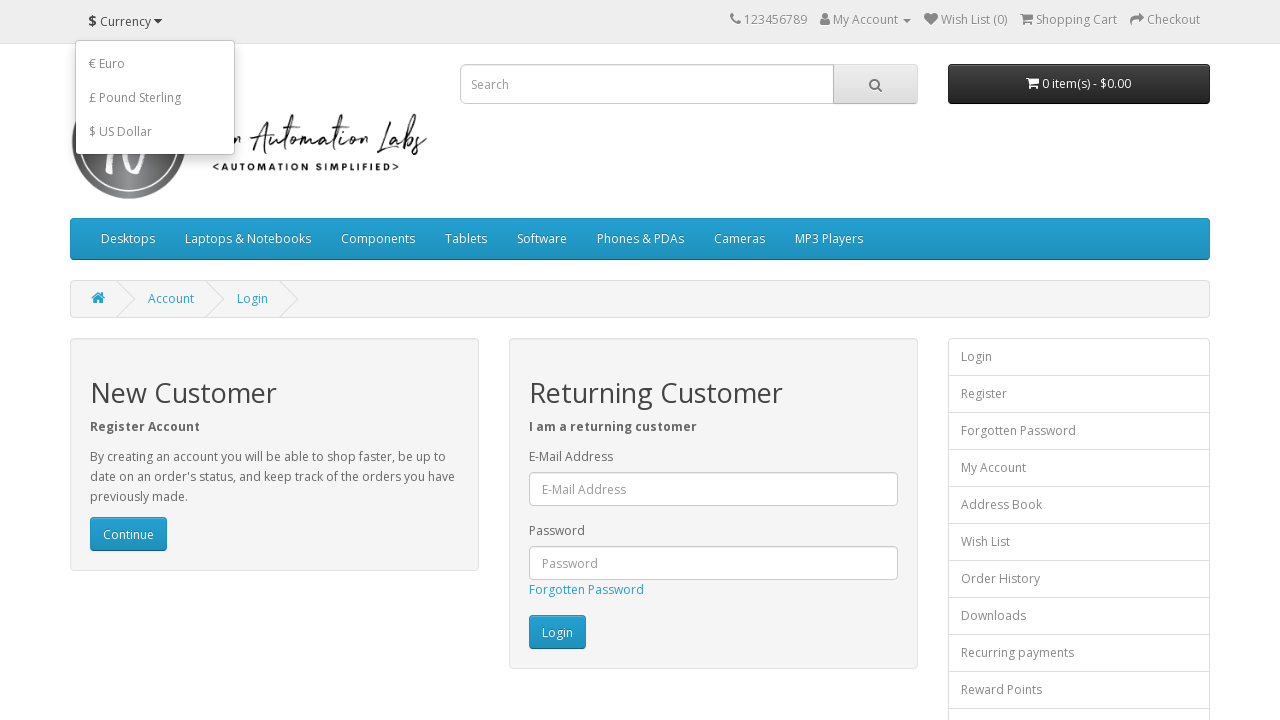

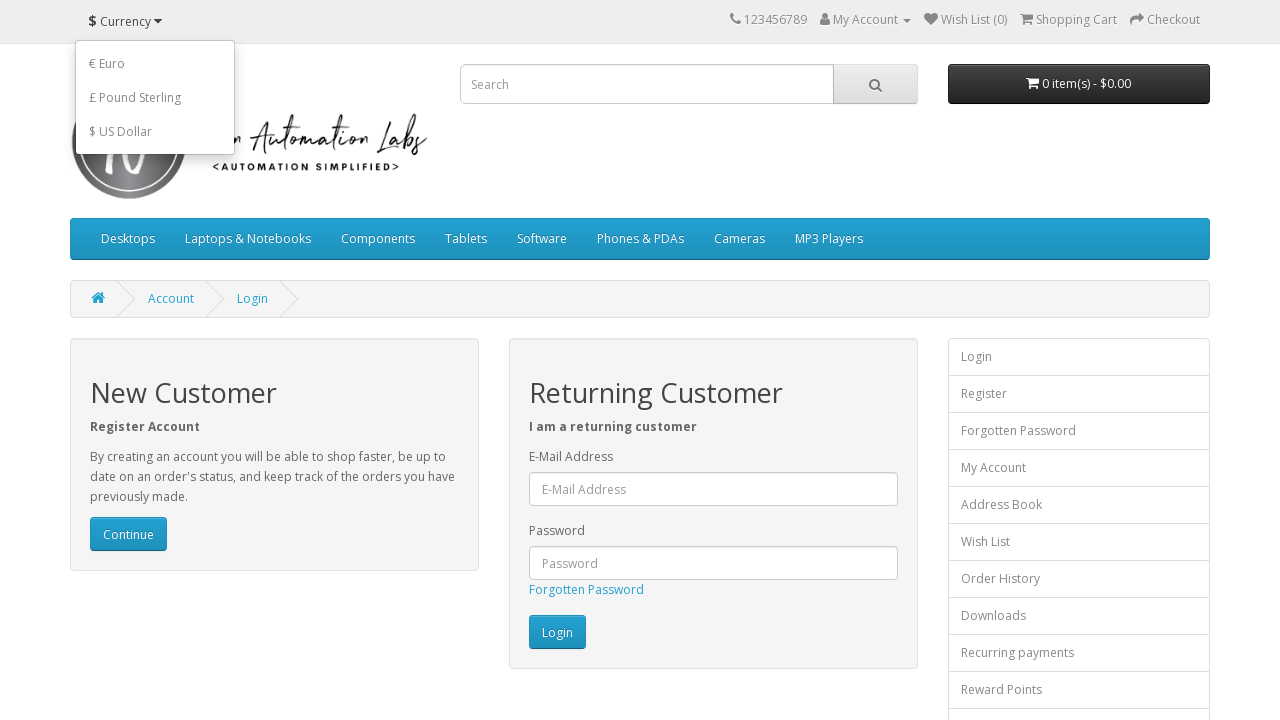